Tests checkbox functionality by clicking on English and Latin language checkboxes, toggling the English checkbox off, and verifying checkbox states on a basic controls demo page

Starting URL: https://www.hyrtutorials.com/p/basic-controls.html

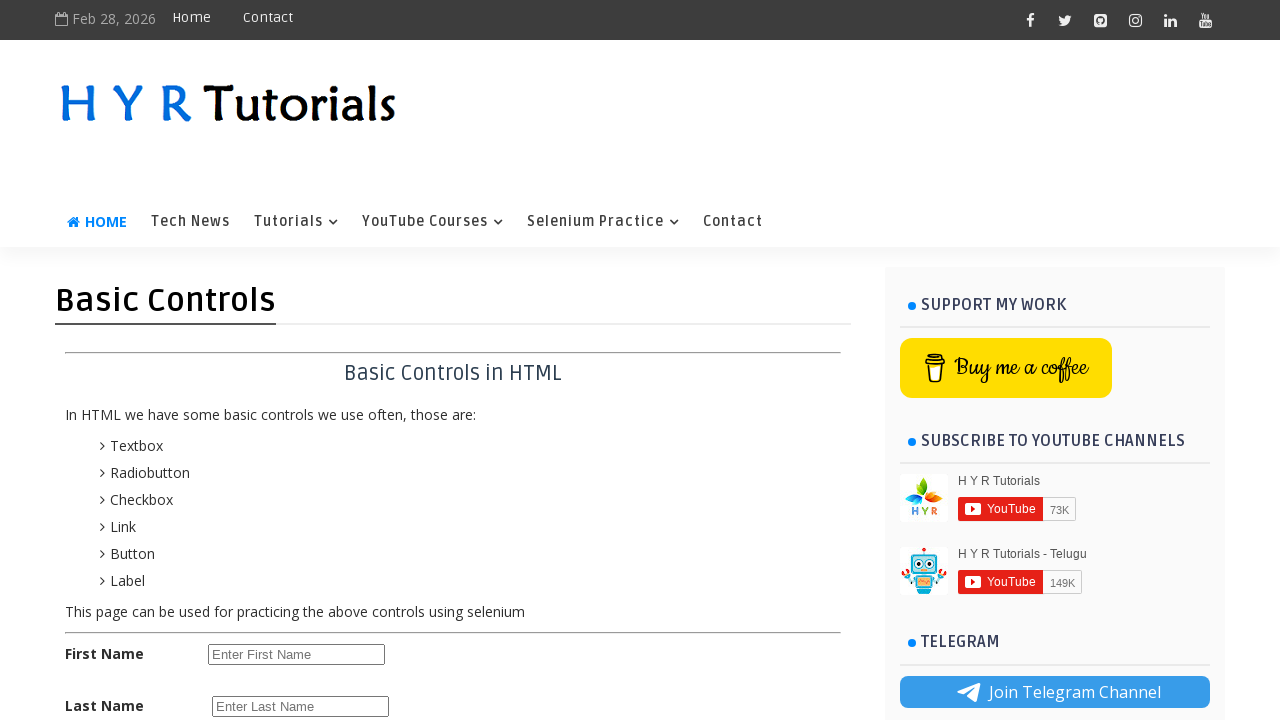

Clicked English checkbox to select it at (216, 478) on #englishchbx
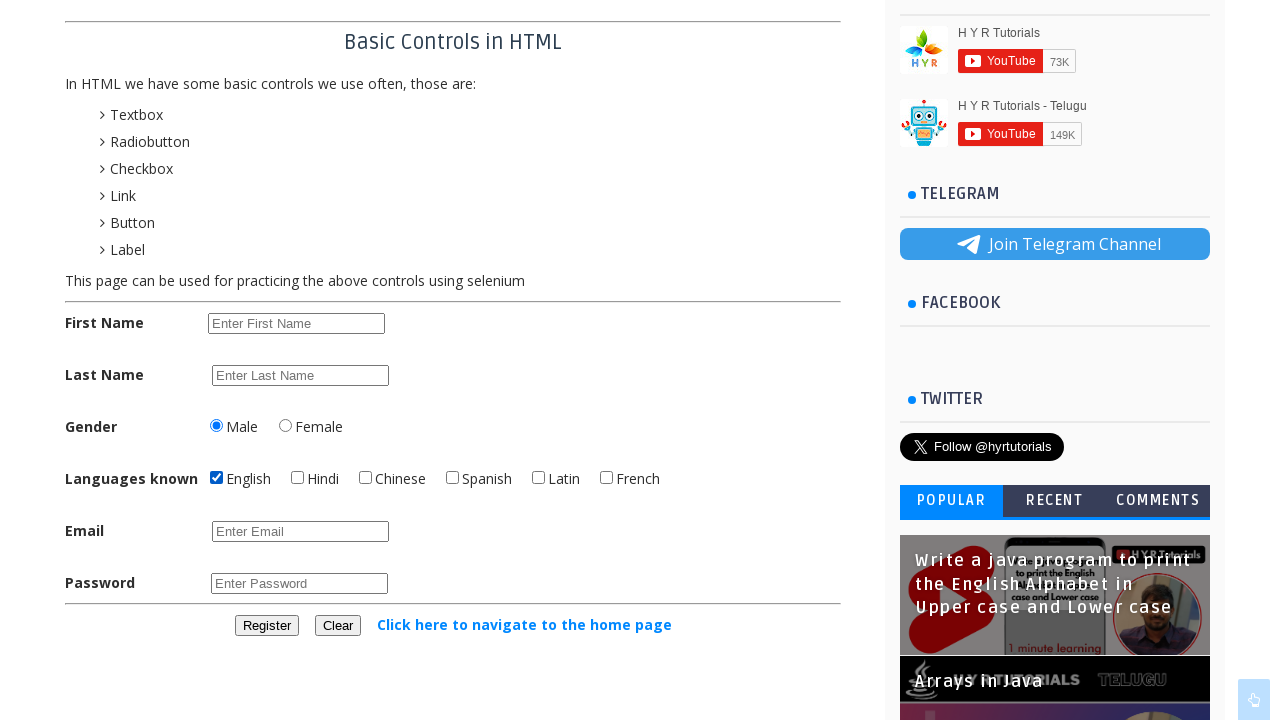

Waited for page to stabilize
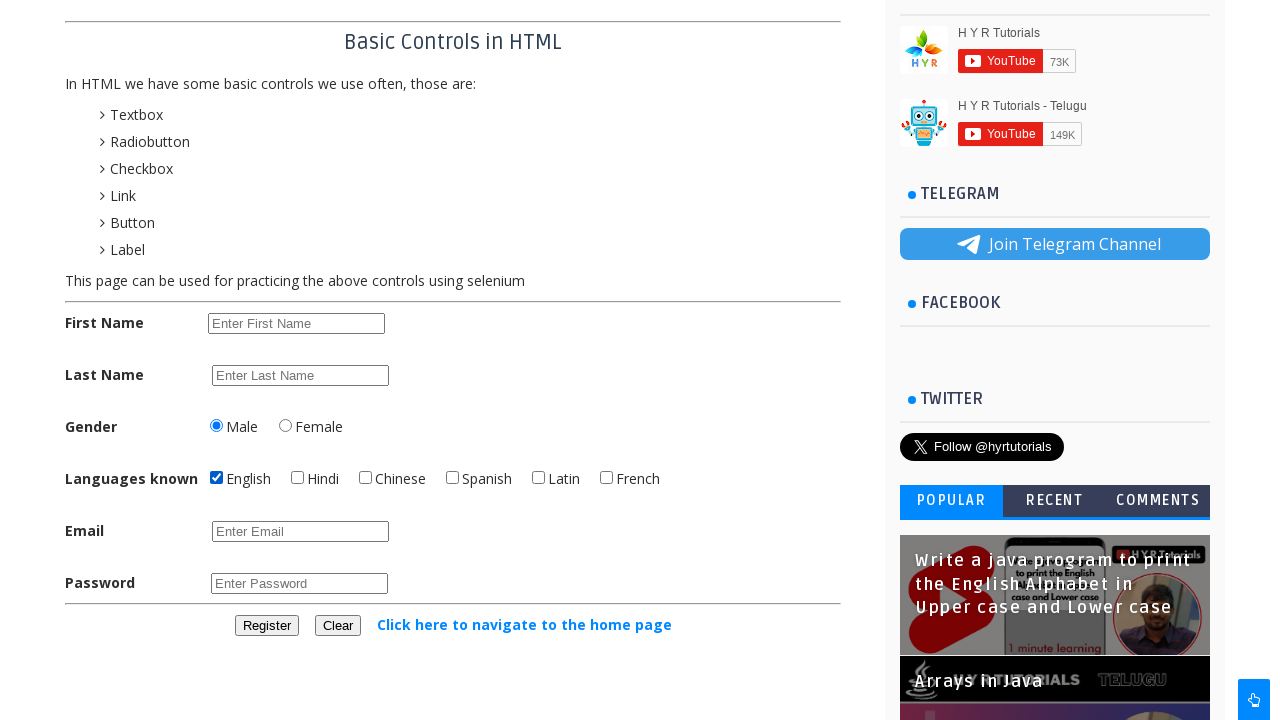

Clicked Latin checkbox to select it at (538, 478) on #latinchbx
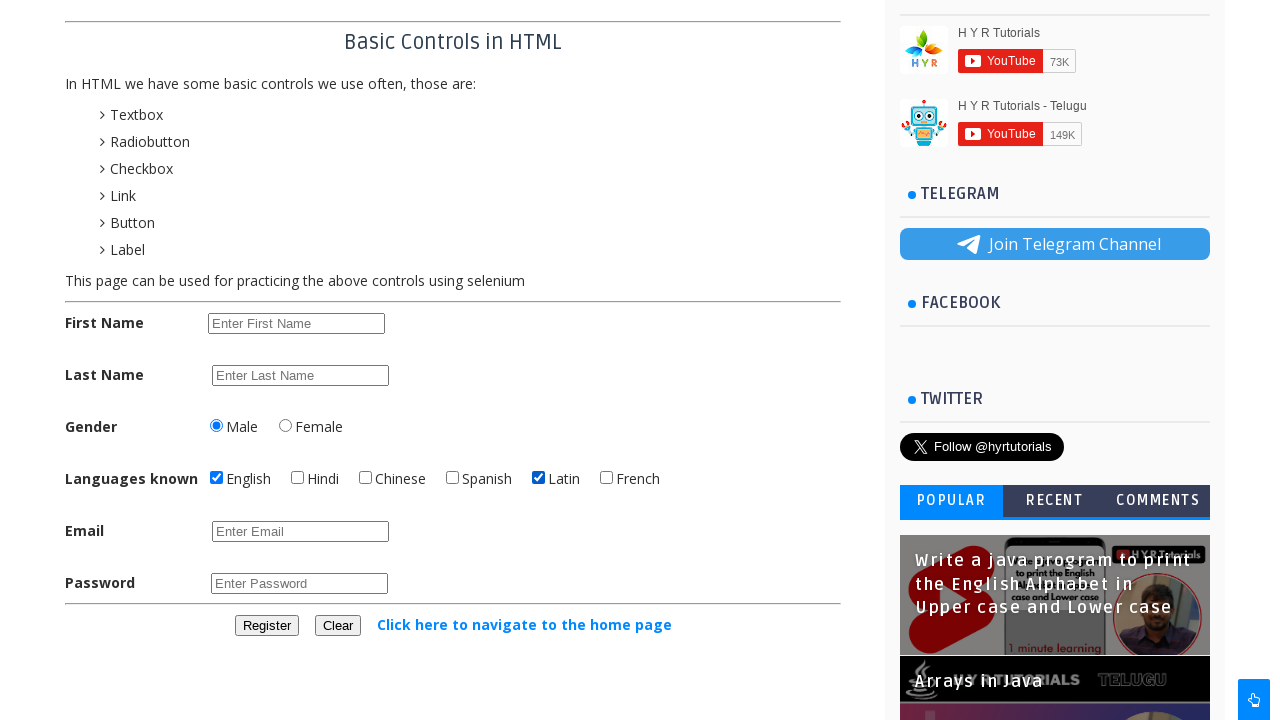

Waited for page to stabilize
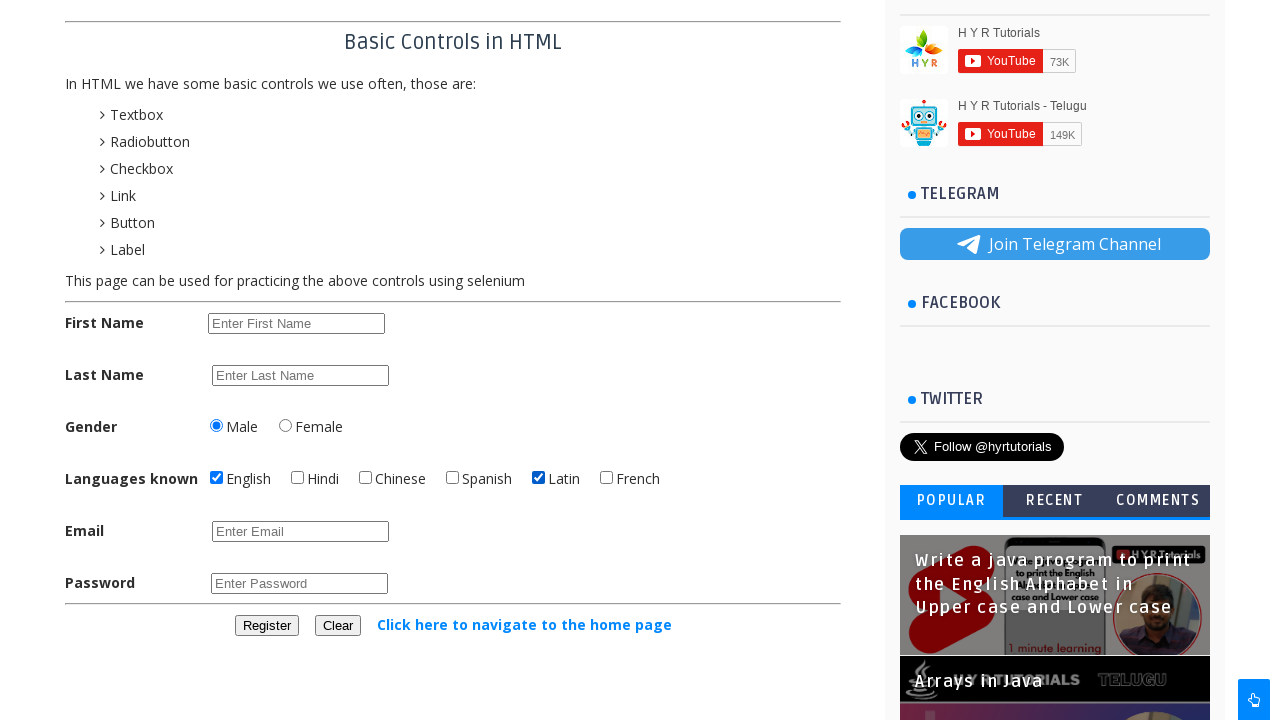

Clicked English checkbox again to deselect it at (216, 478) on #englishchbx
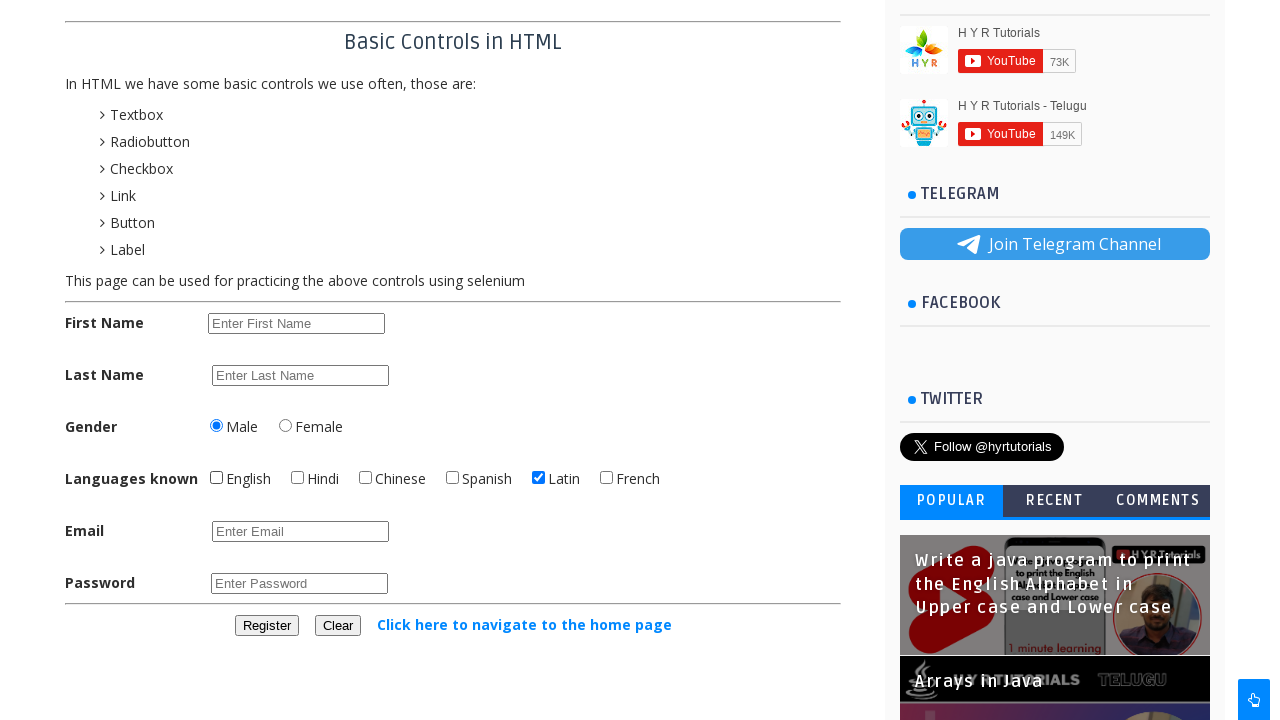

Verified checkboxes are visible
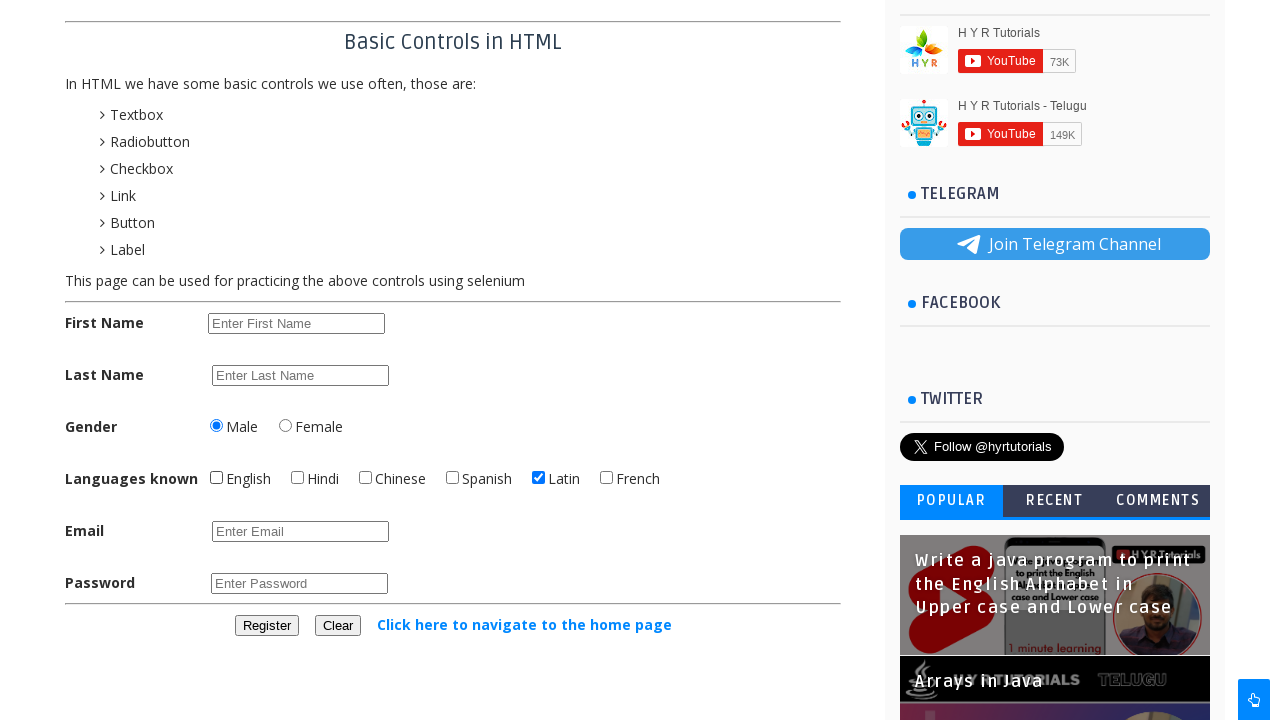

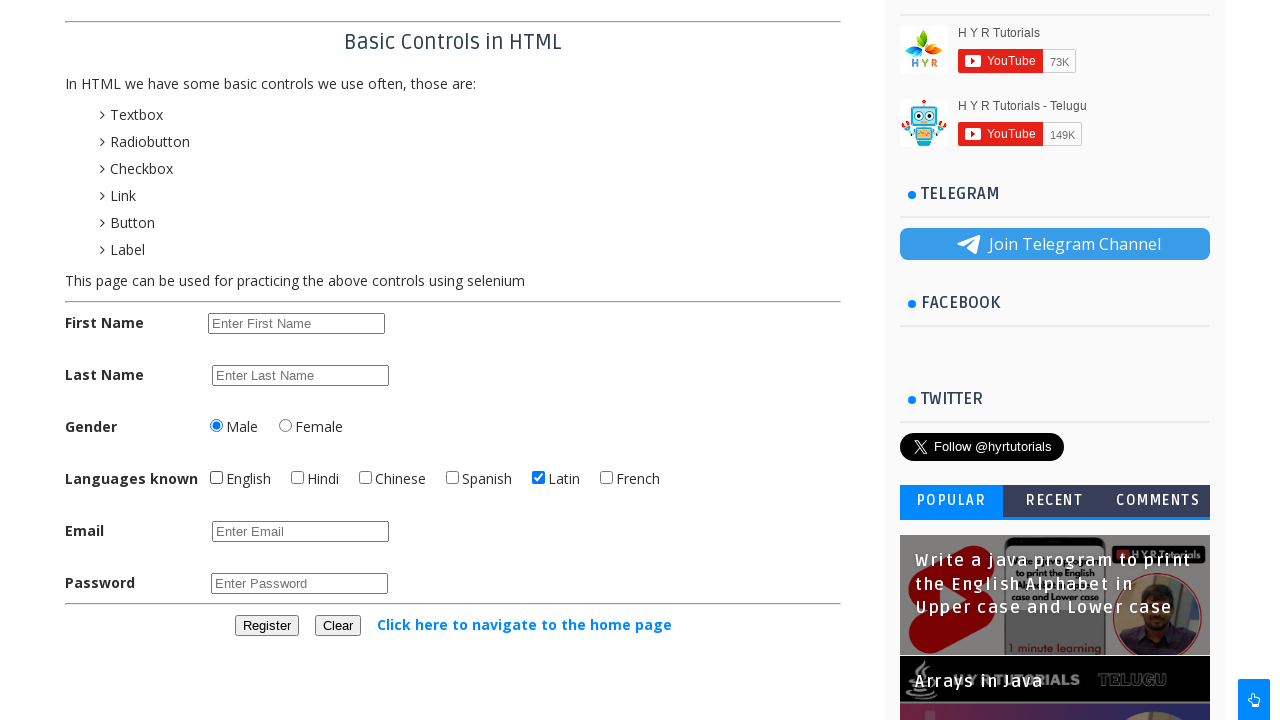